Tests the search functionality by navigating to the search page, entering a programming language name, and verifying that search results contain the searched term

Starting URL: https://www.99-bottles-of-beer.net/

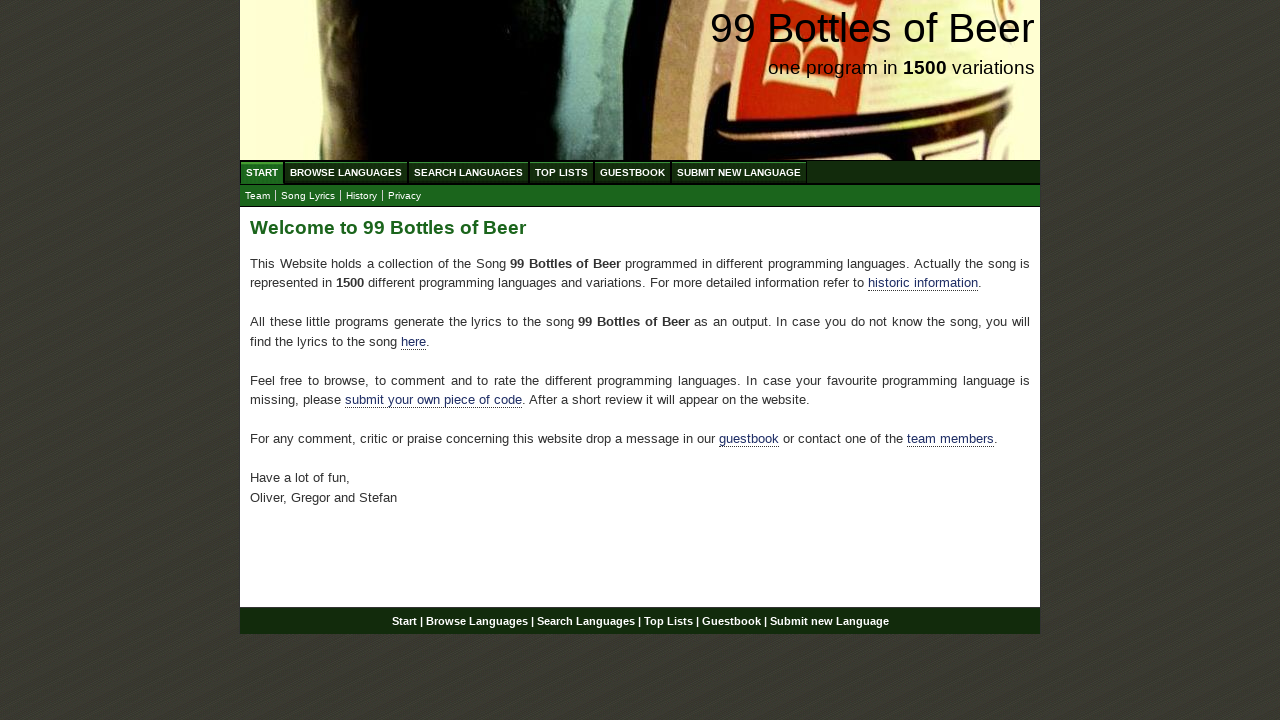

Clicked on Search Languages menu at (468, 172) on xpath=//ul[@id='menu']/li/a[@href='/search.html']
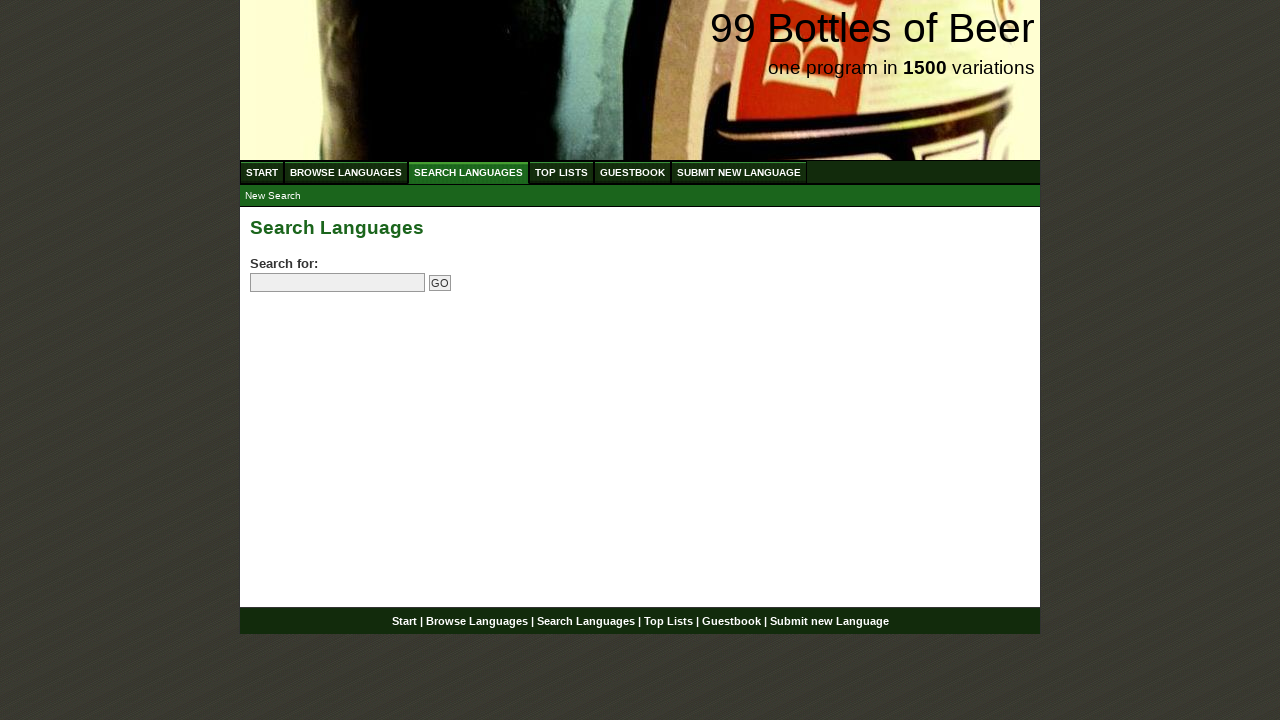

Clicked on search field at (338, 283) on input[name='search']
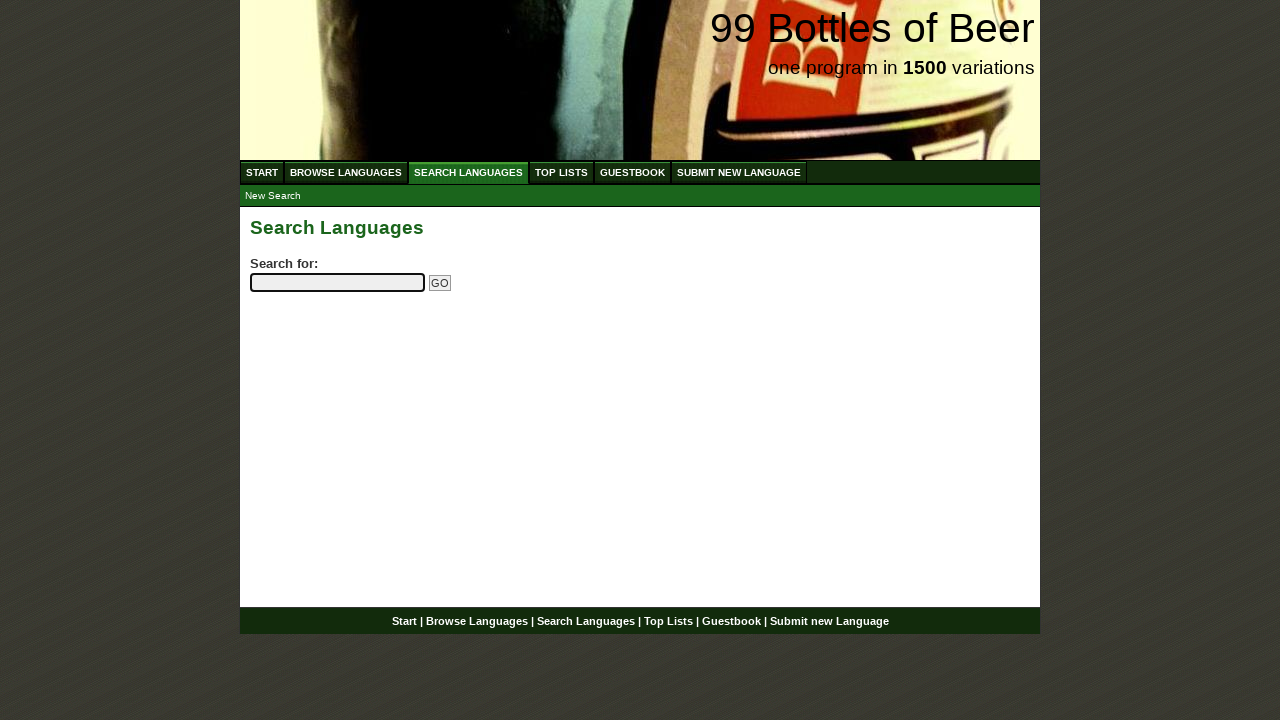

Entered 'python' in search field on input[name='search']
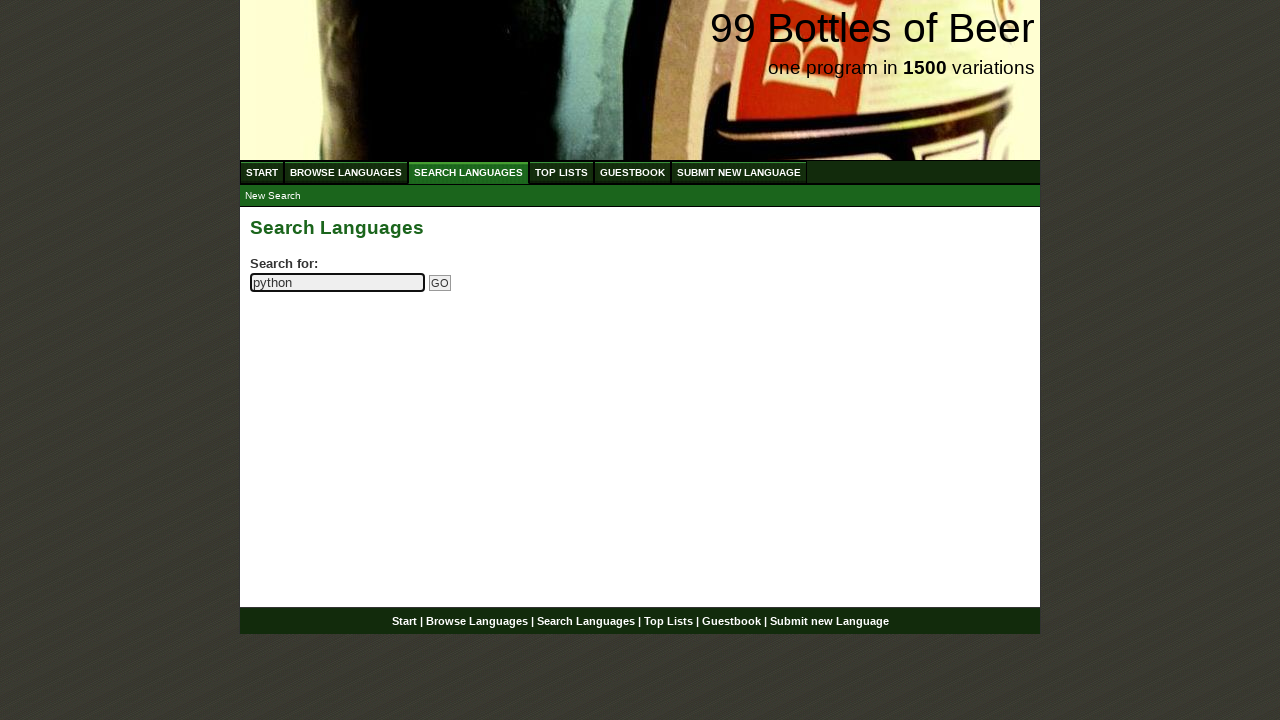

Clicked Go button to submit search at (440, 283) on input[name='submitsearch']
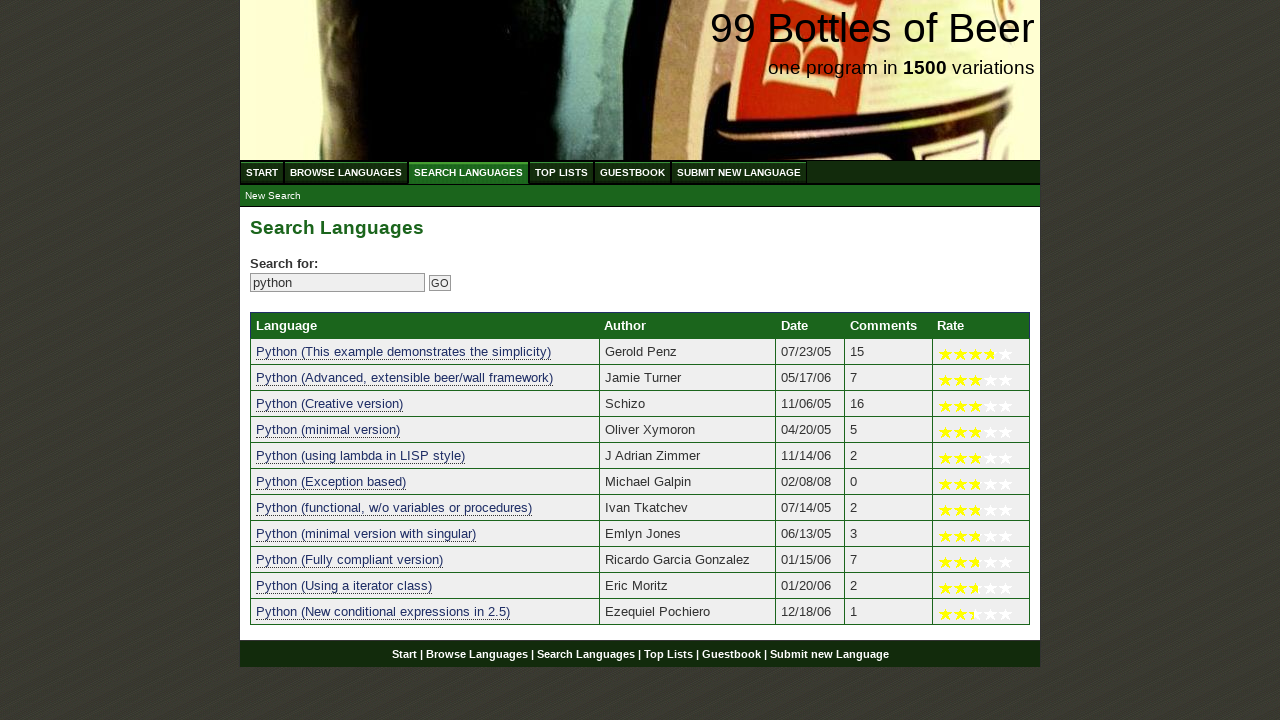

Search results loaded successfully
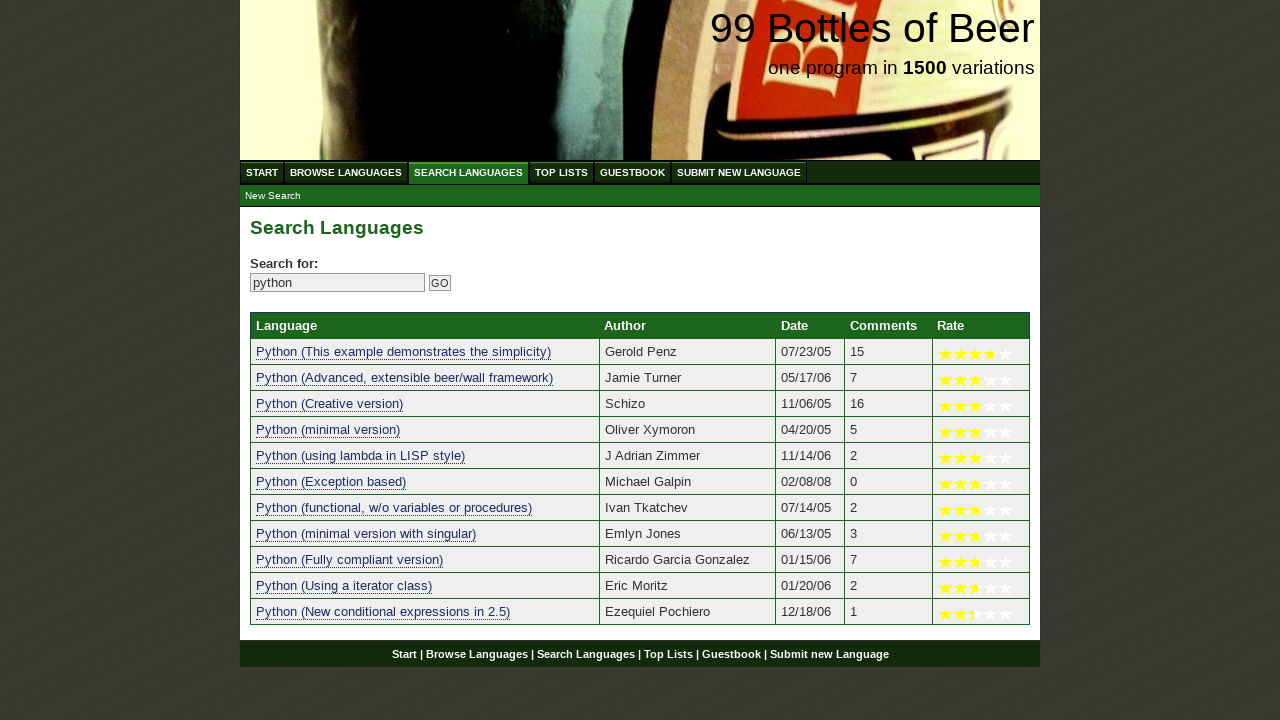

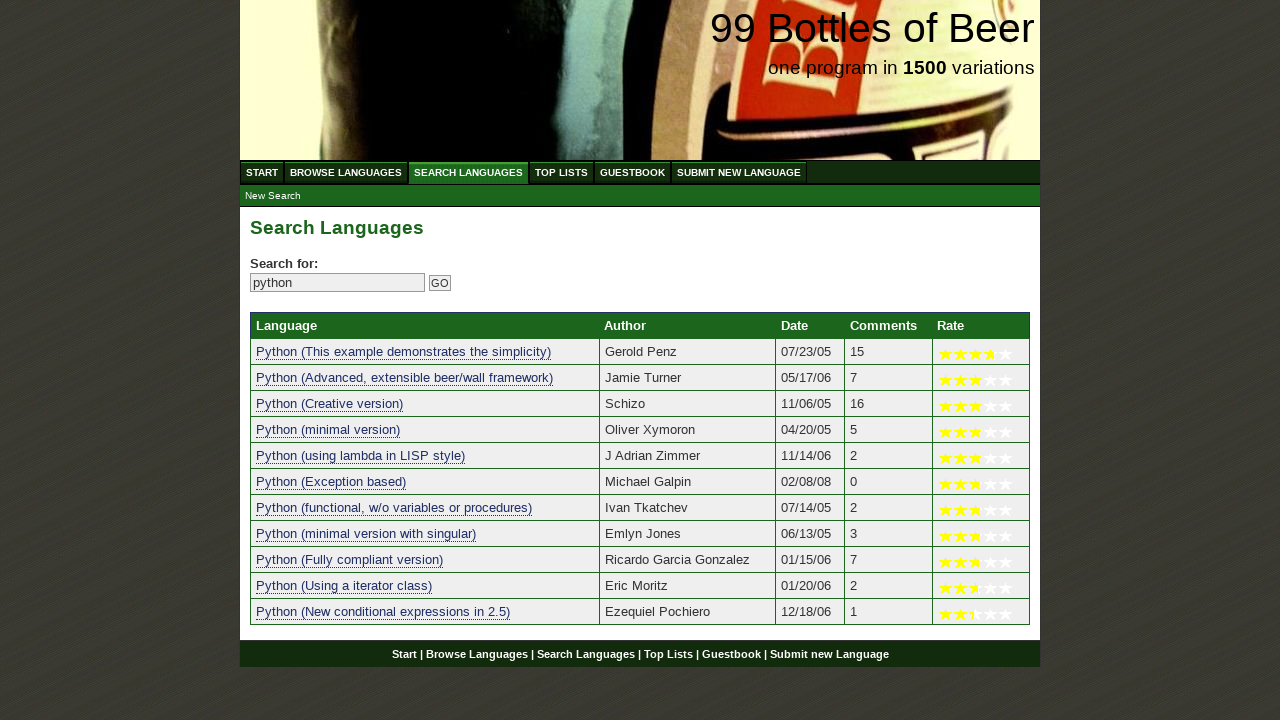